Tests navigation from the credit page to the credit simulation page by clicking the simulate credit button

Starting URL: https://www.bancolombia.com/personas/creditos

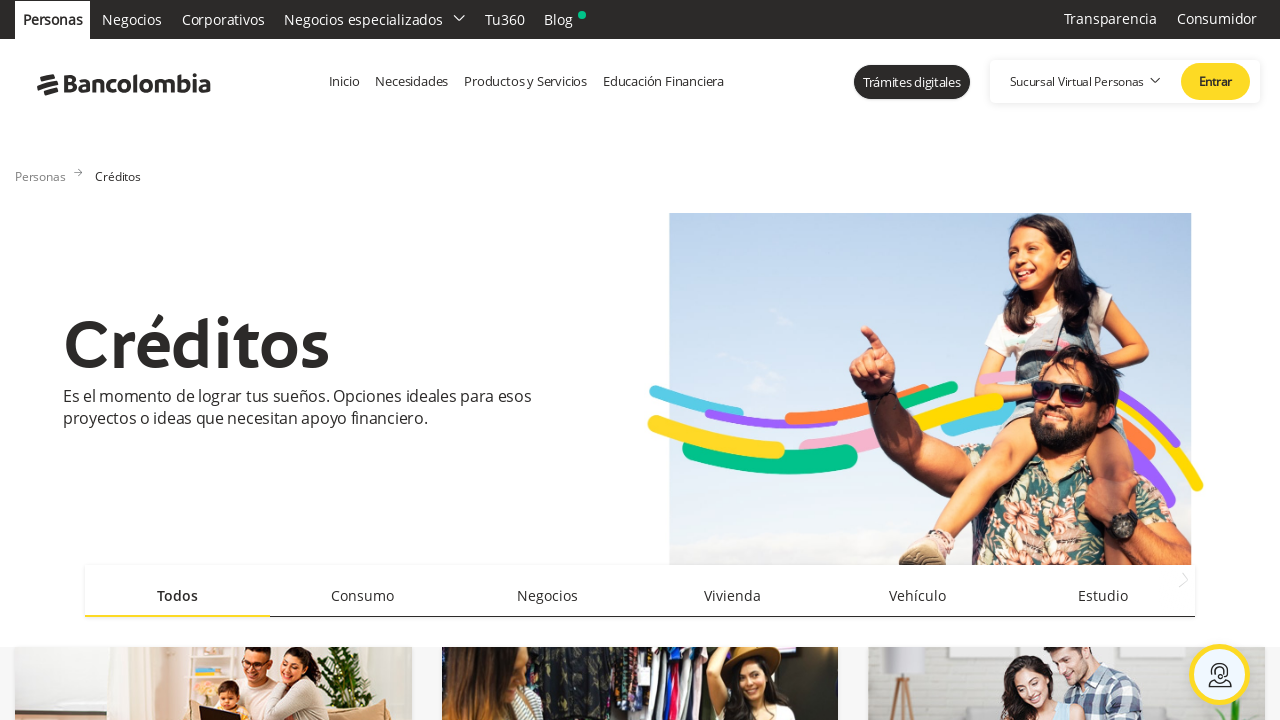

Clicked simulate credit button to navigate to credit simulation page at (120, 696) on a[href*='simulador-libre-inversion']
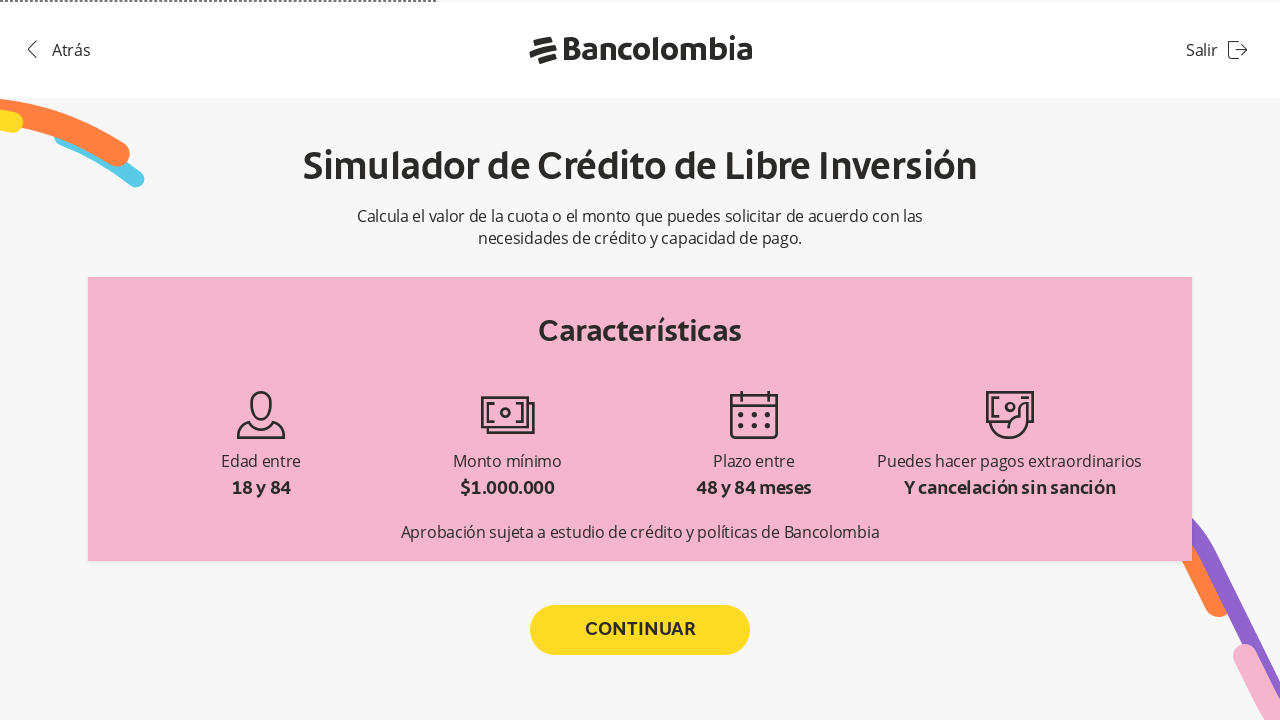

Credit simulation page loaded successfully
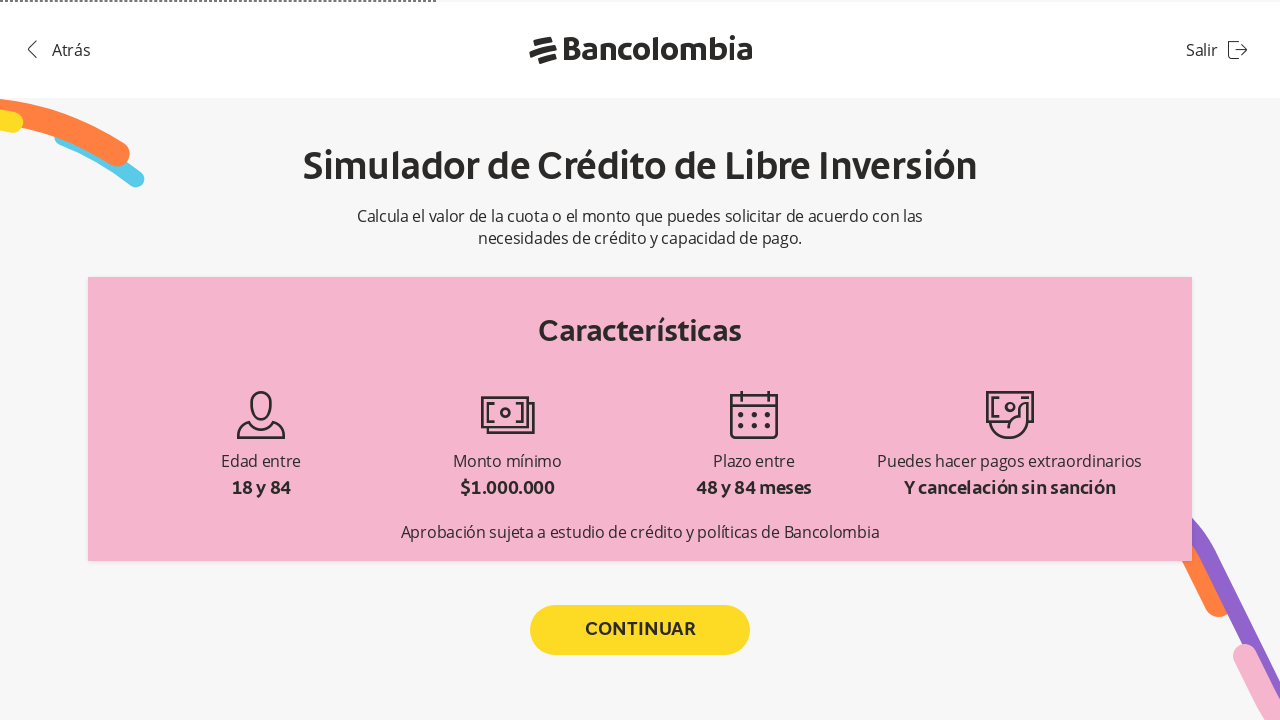

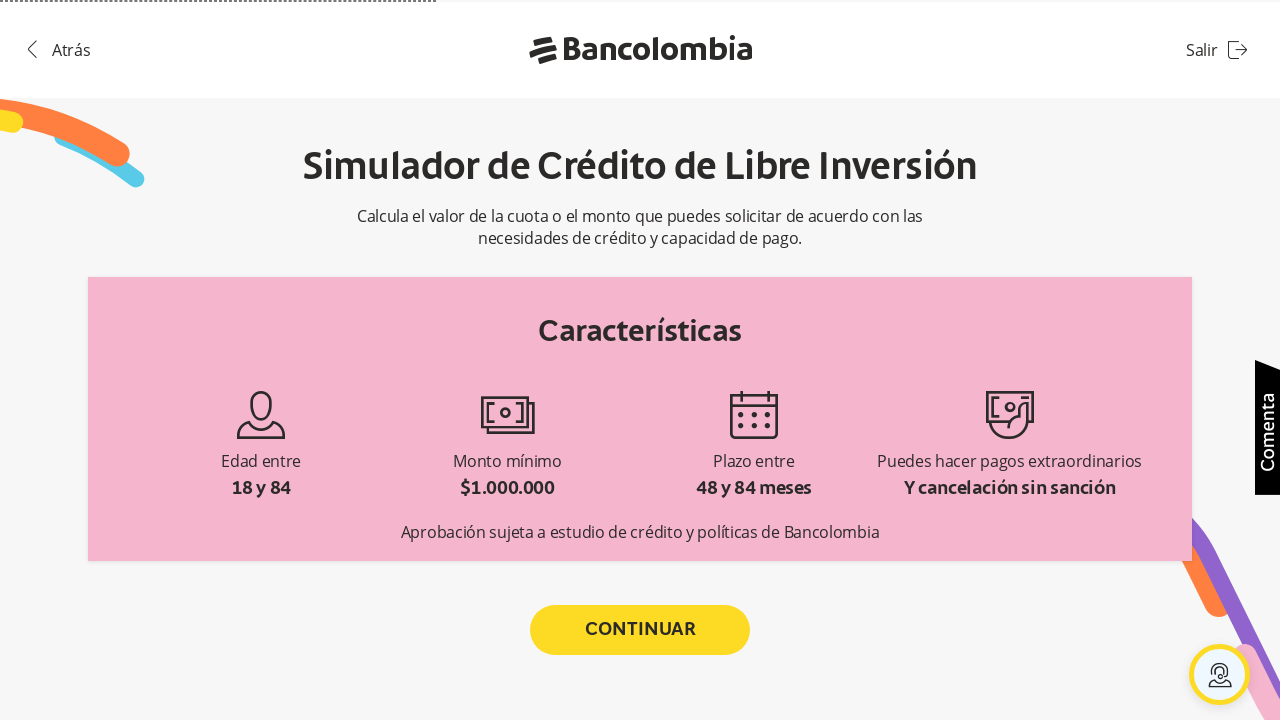